Navigates to Apple's homepage and maximizes the browser window to verify the page loads successfully.

Starting URL: https://apple.com/

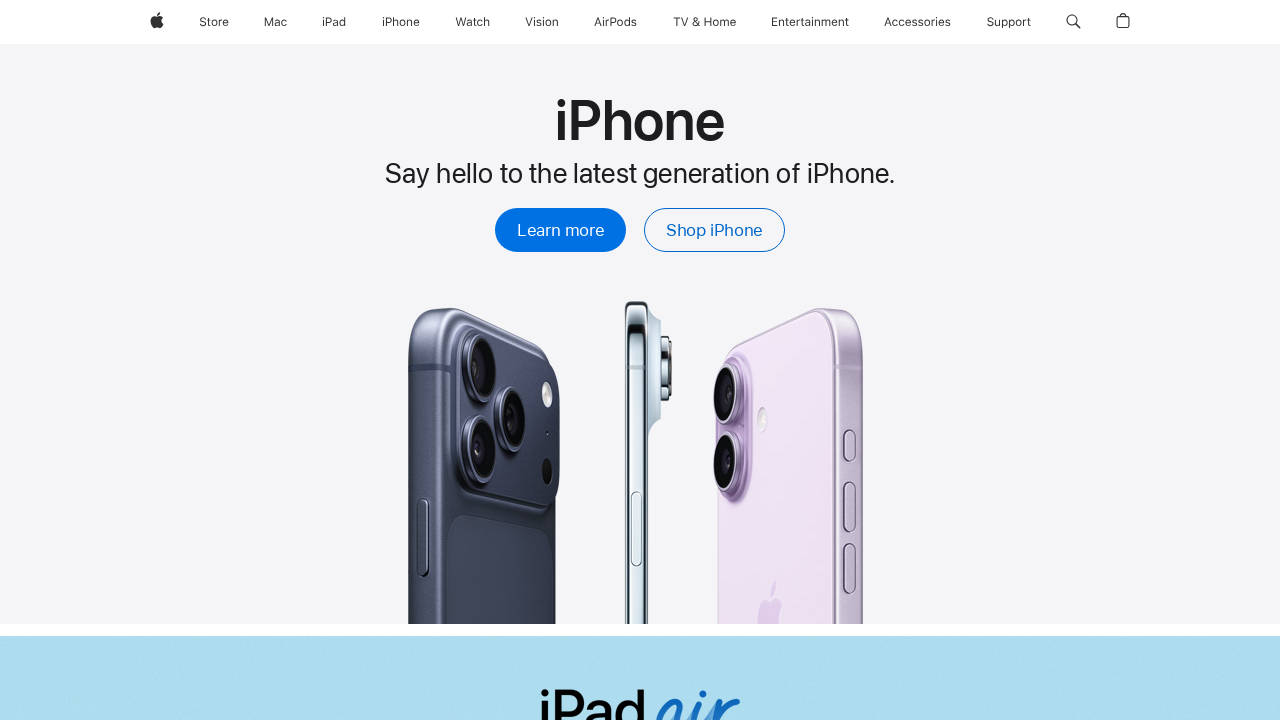

Navigated to Apple's homepage at https://apple.com/
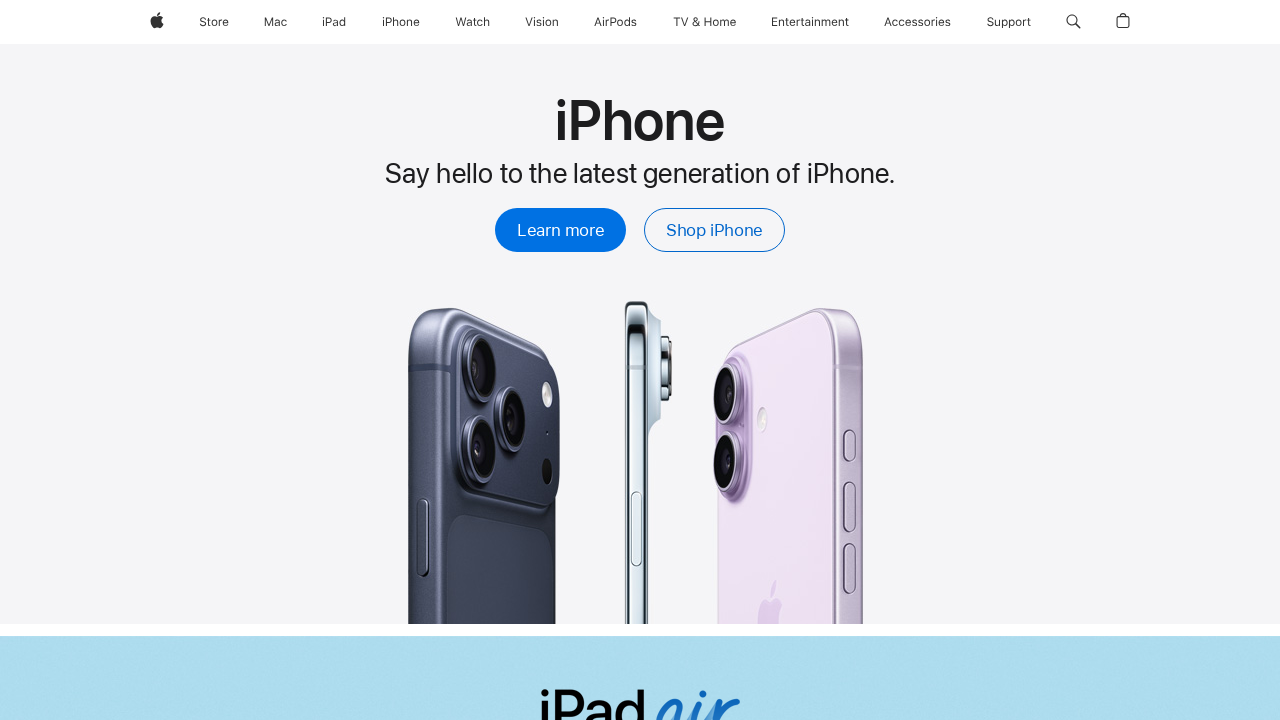

Set browser window to maximized size (1920x1080)
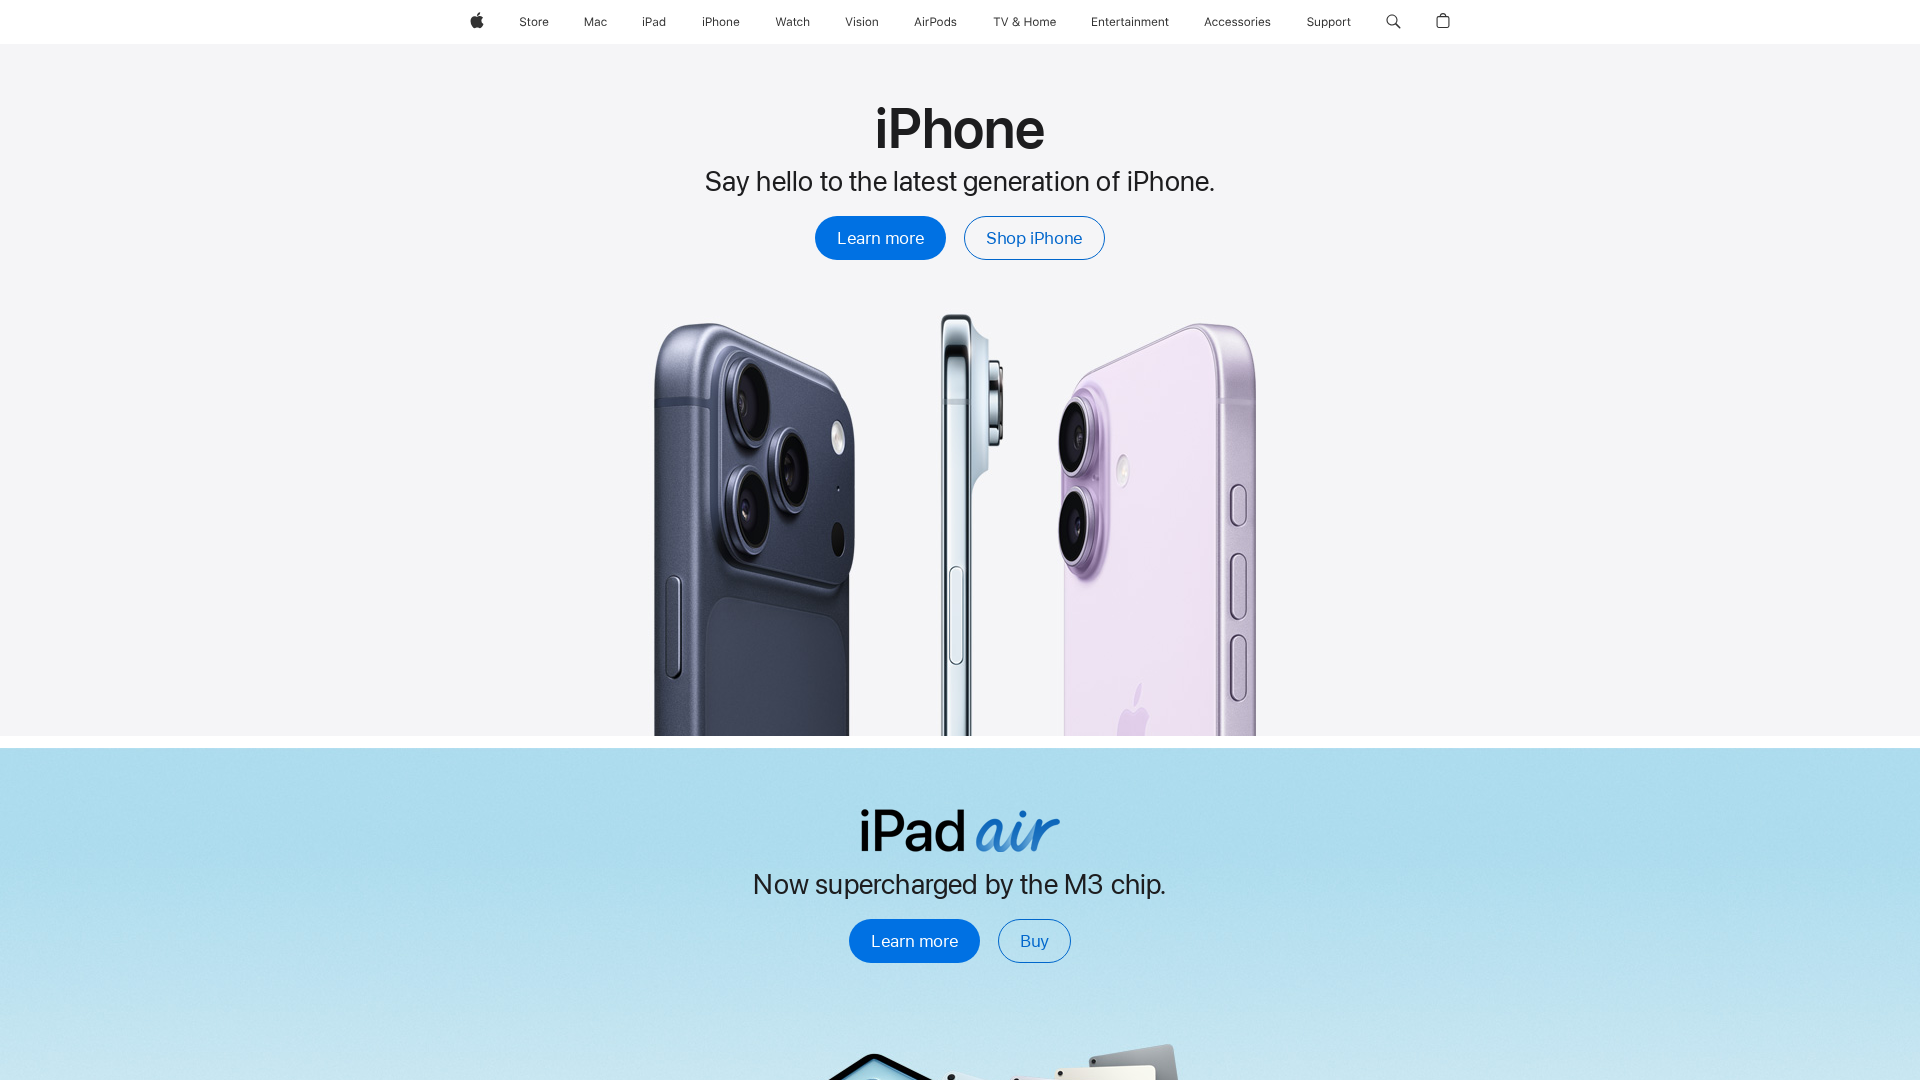

Page loaded successfully - domcontentloaded state reached
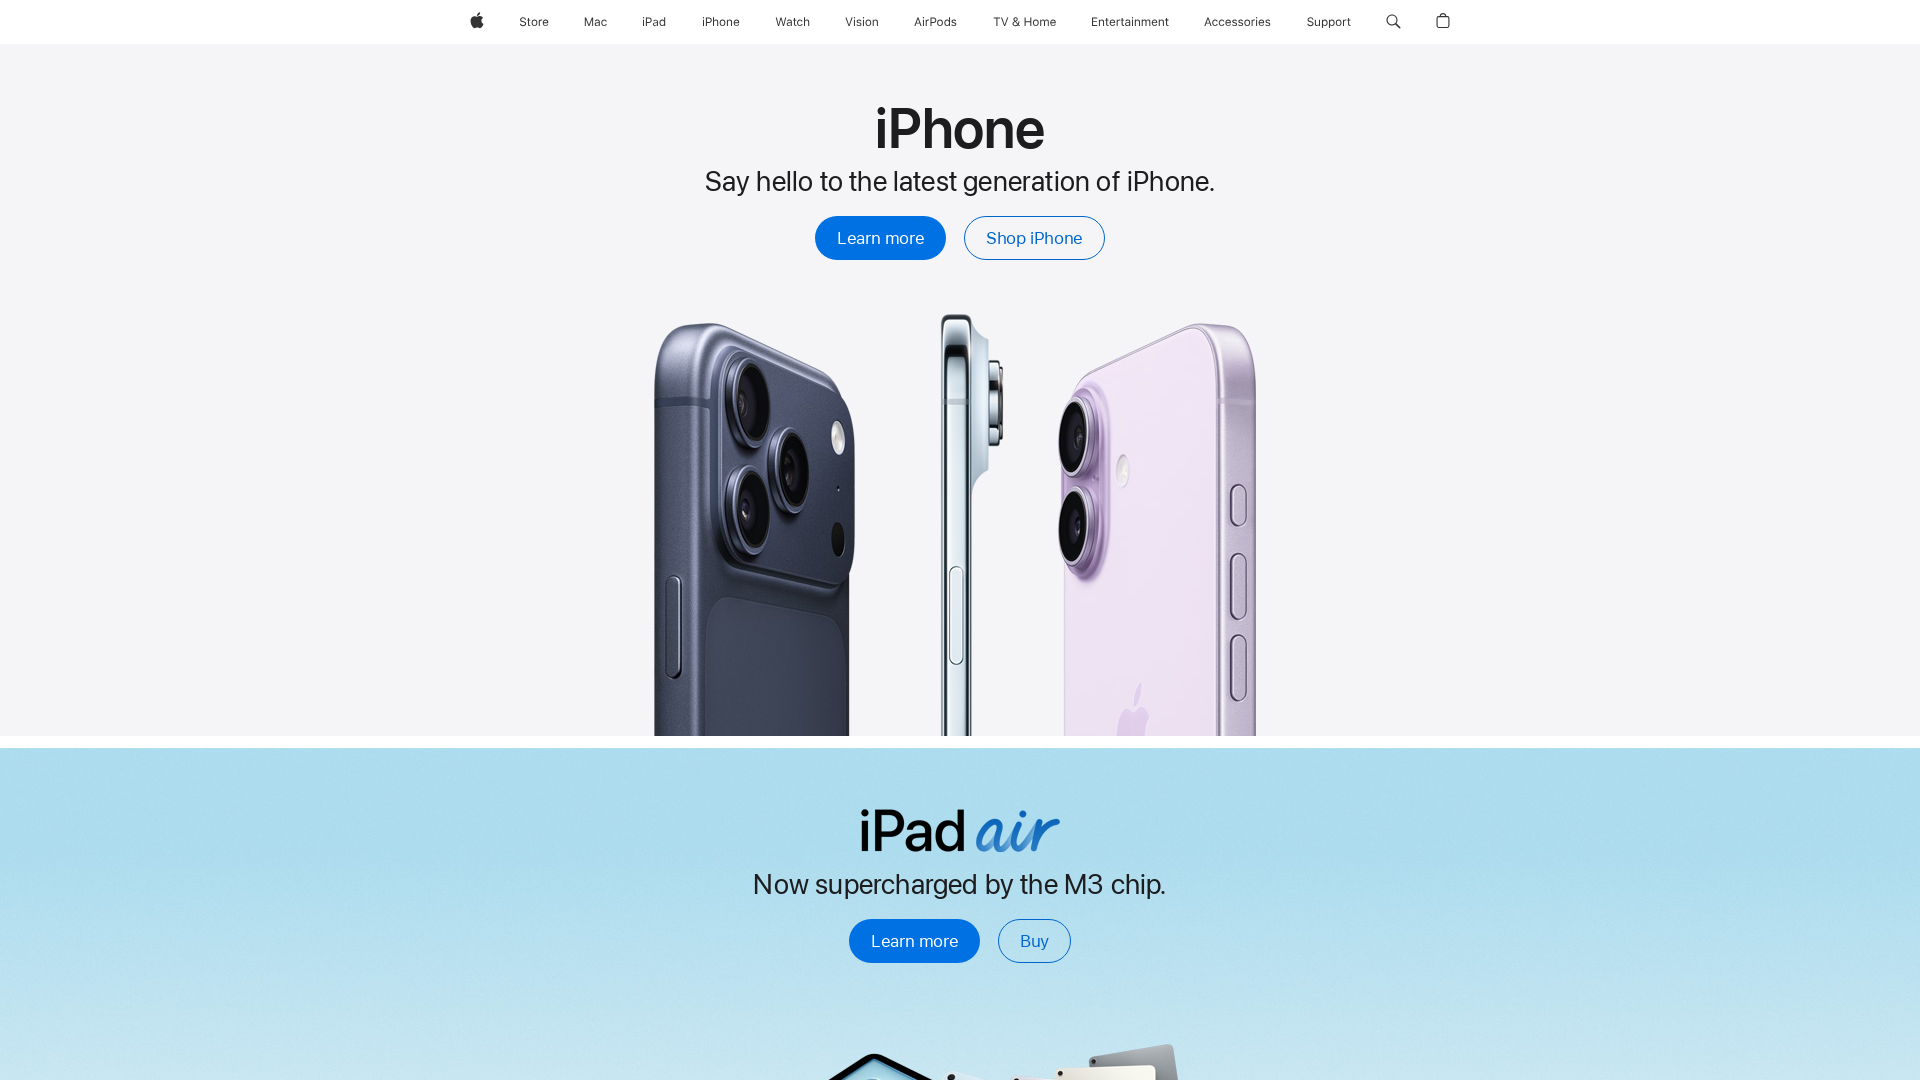

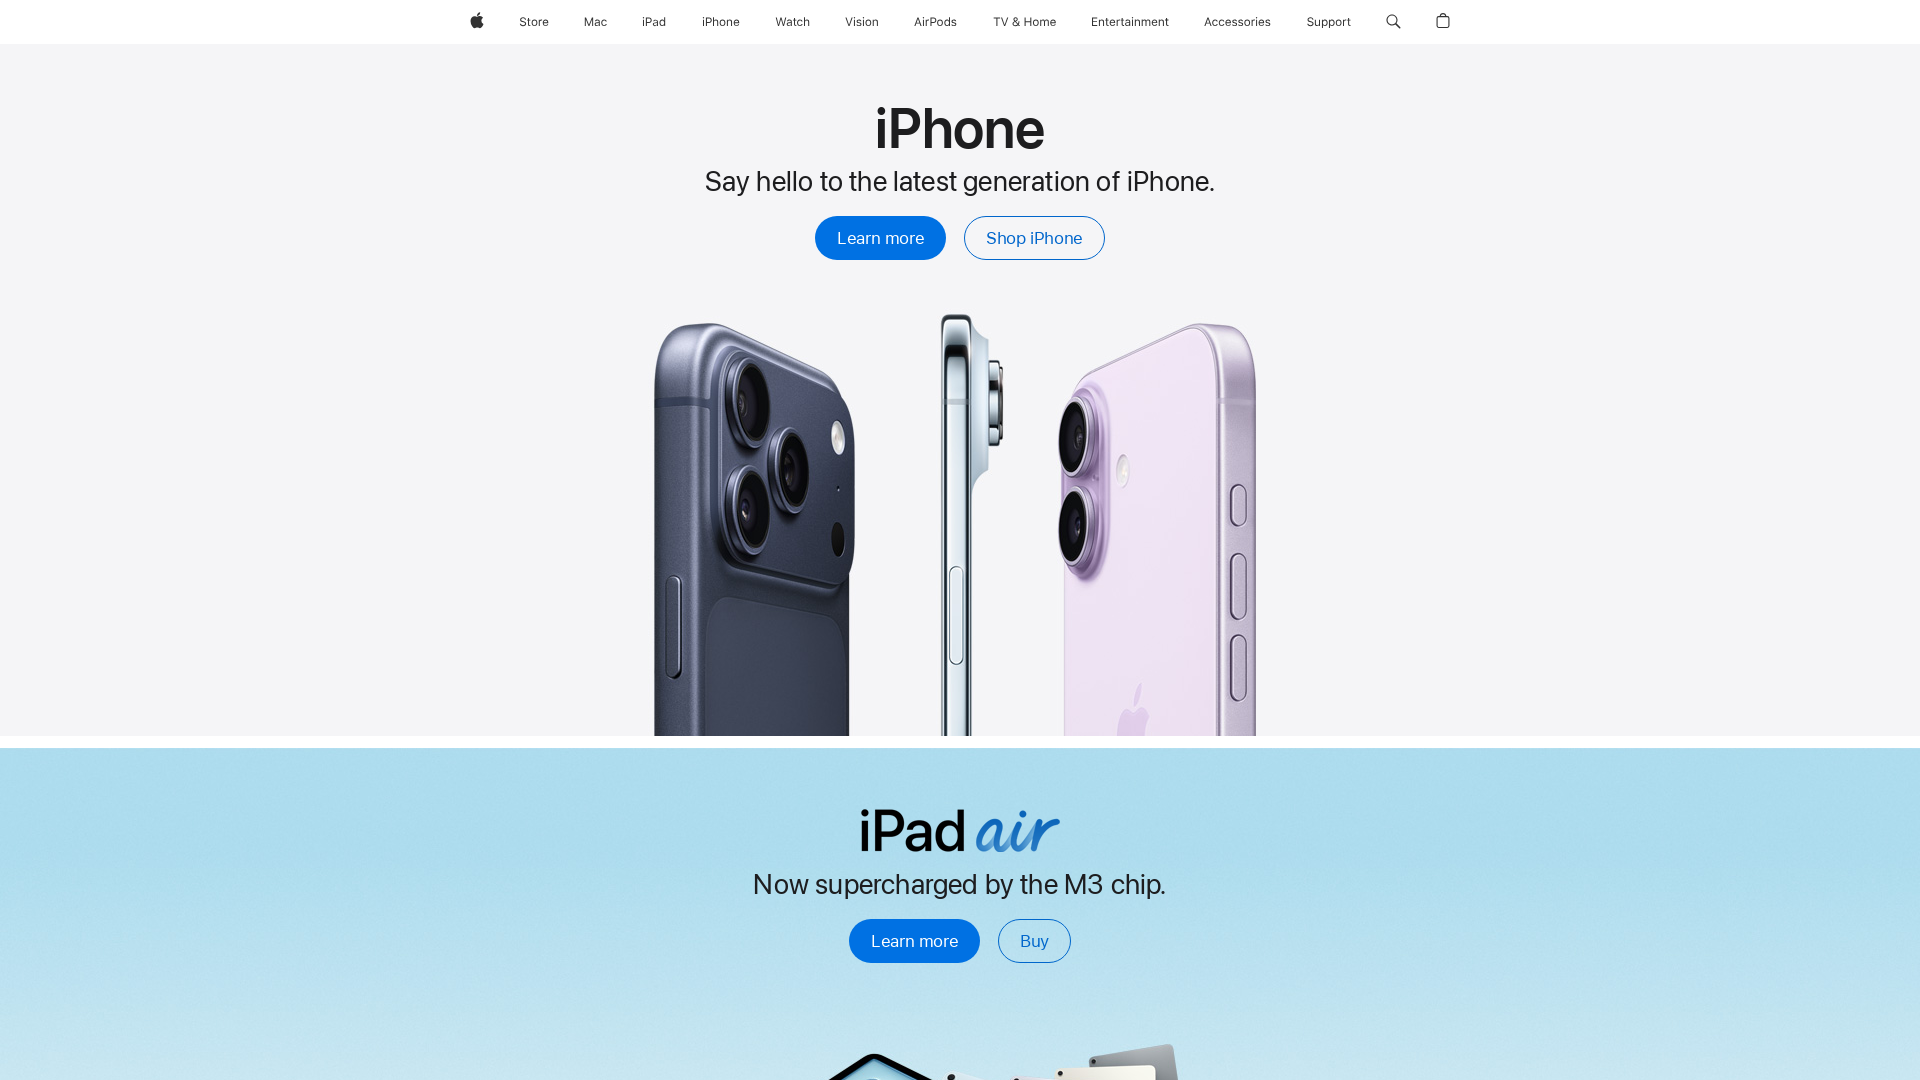